Modifies a readonly date picker control on the 12306 train booking site by removing the readonly attribute and setting a date value

Starting URL: https://www.12306.cn/index/

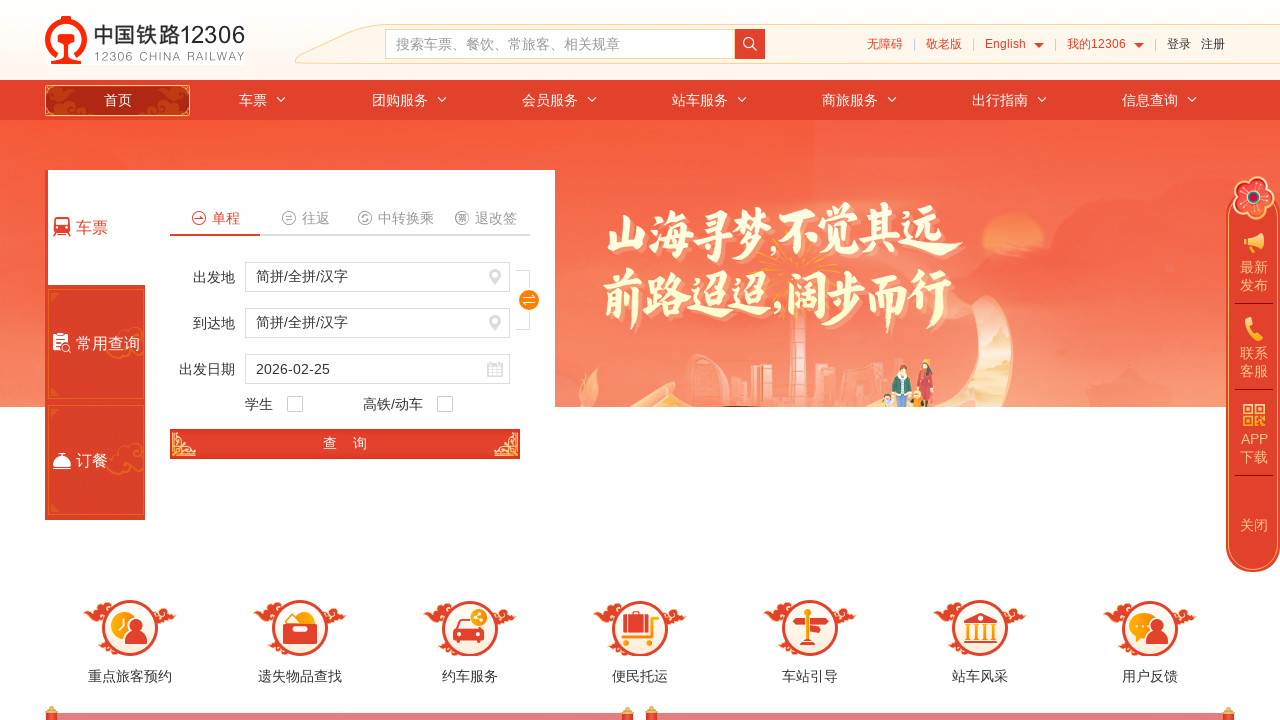

Removed readonly attribute from date picker and set date to 2020-12-03
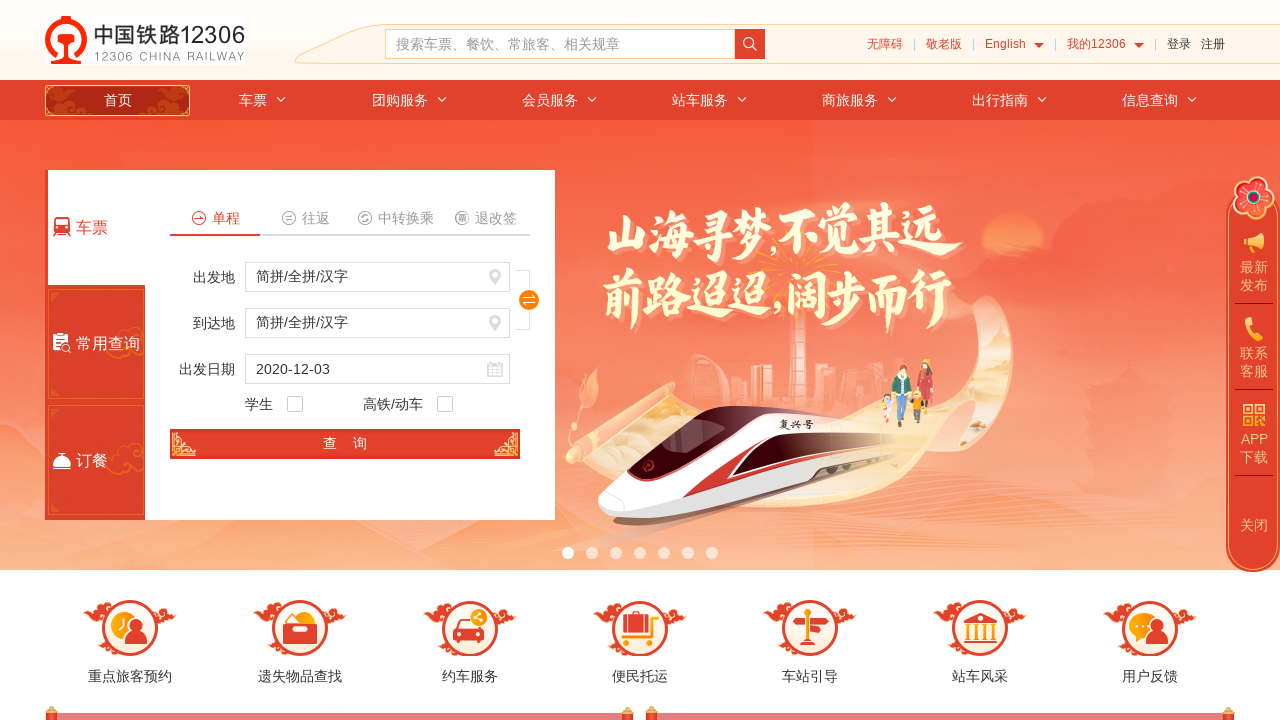

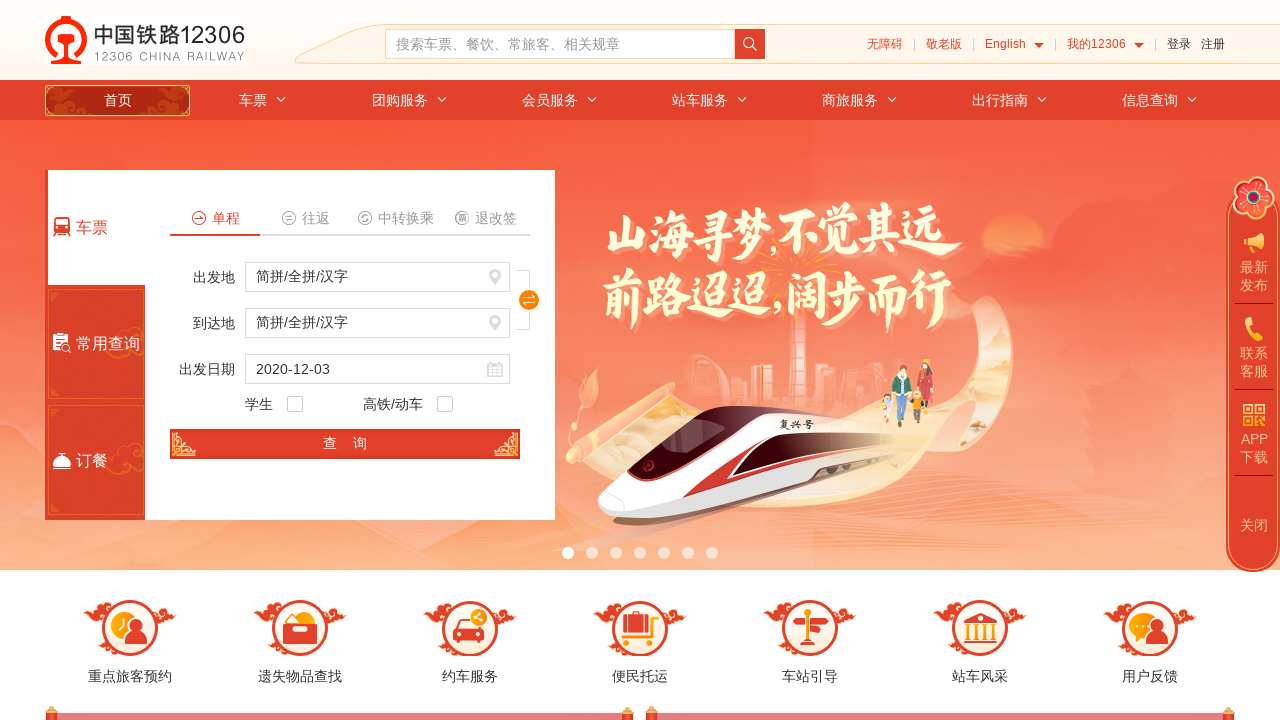